Verifies the page title matches "Automation Exercise"

Starting URL: https://www.automationexercise.com/

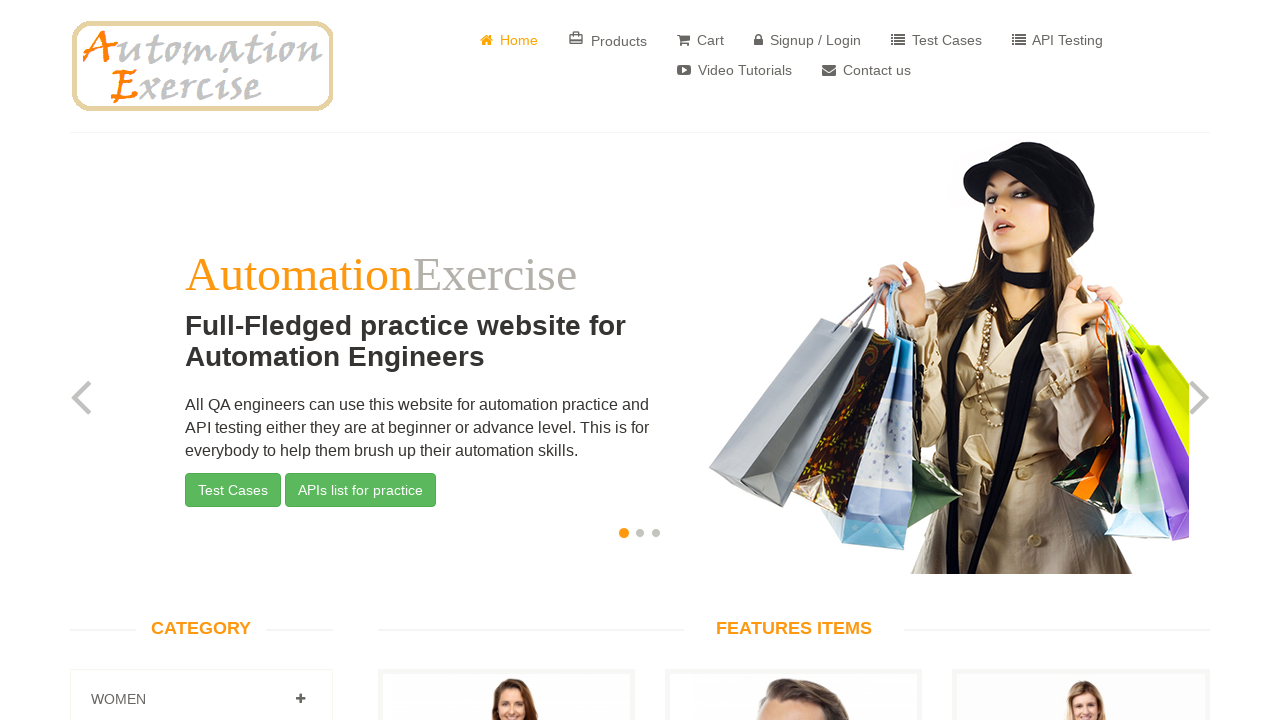

Retrieved page title
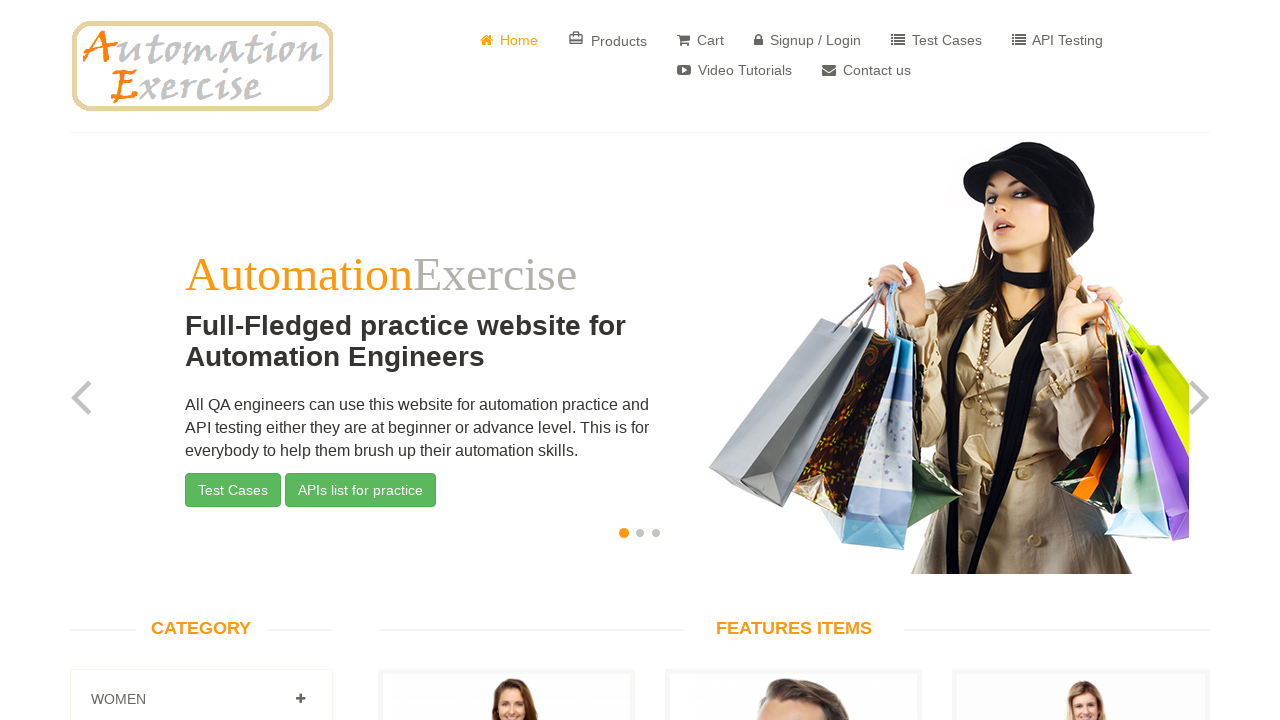

Verified page title matches 'Automation Exercise'
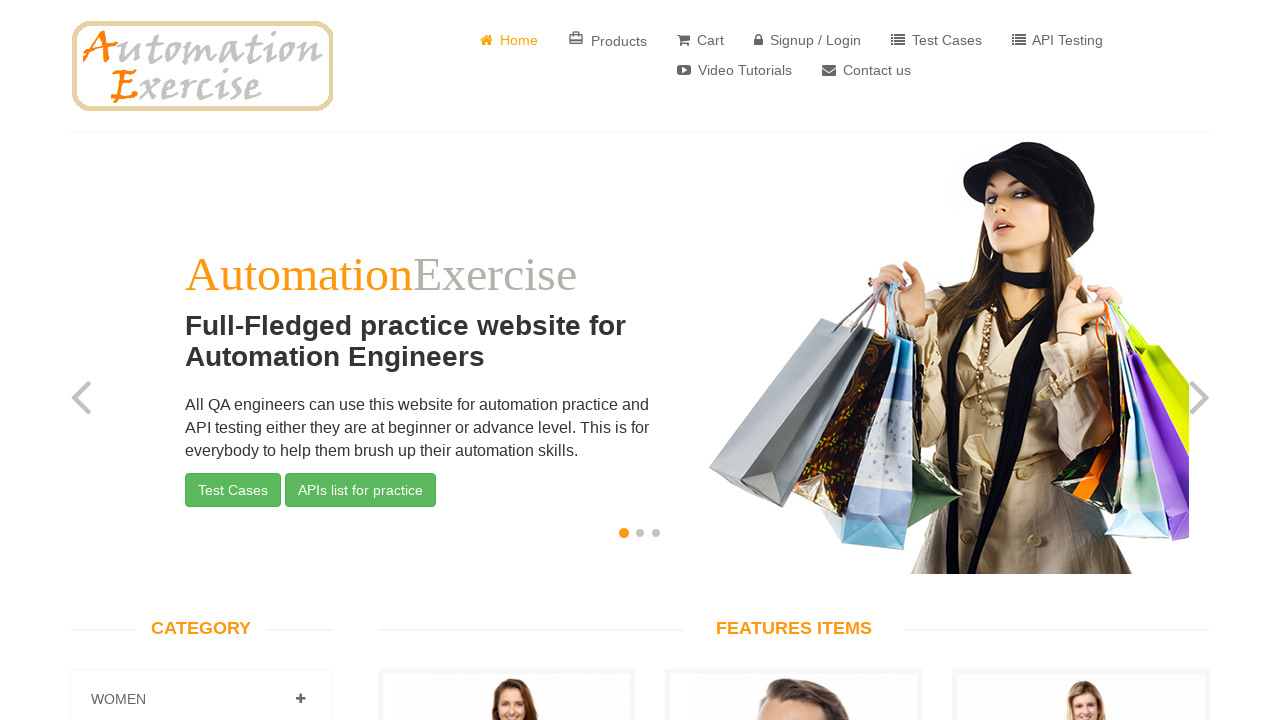

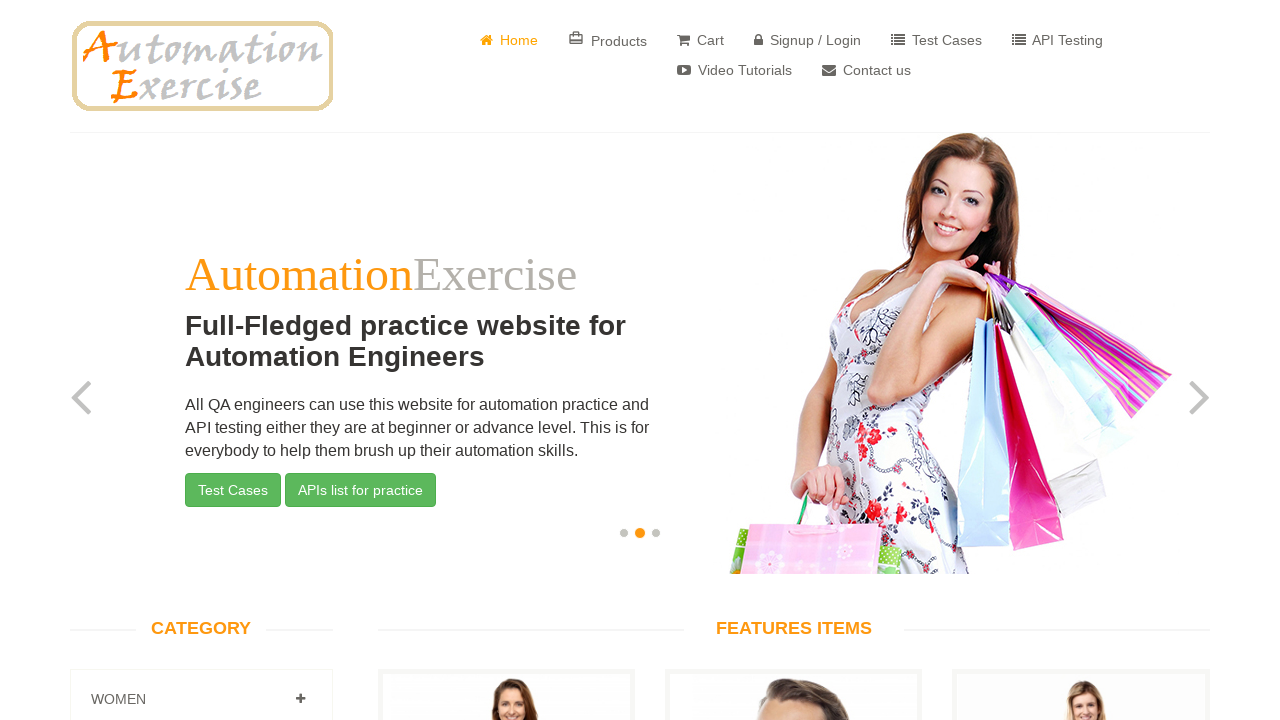